Tests hover functionality by hovering over user profile images to reveal hidden user information

Starting URL: http://the-internet.herokuapp.com/hovers

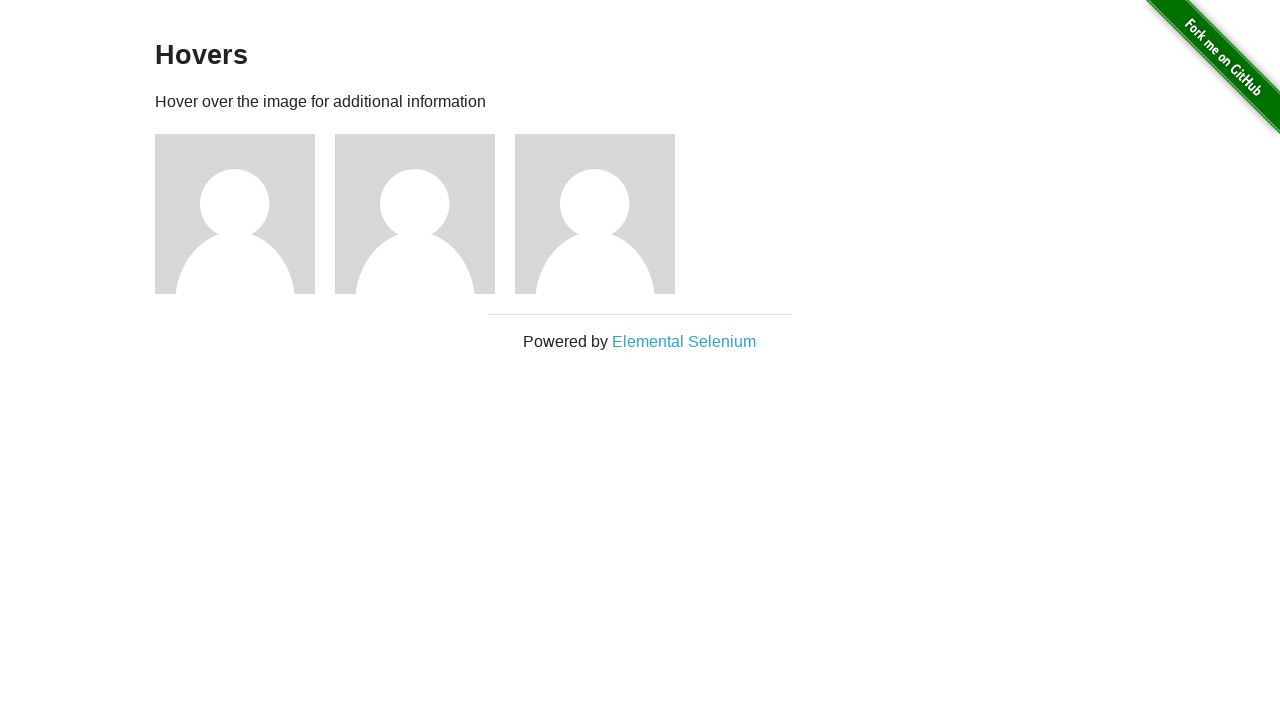

Hovered over first user profile image at (235, 214) on (//div[@class='figure']/img)[1]
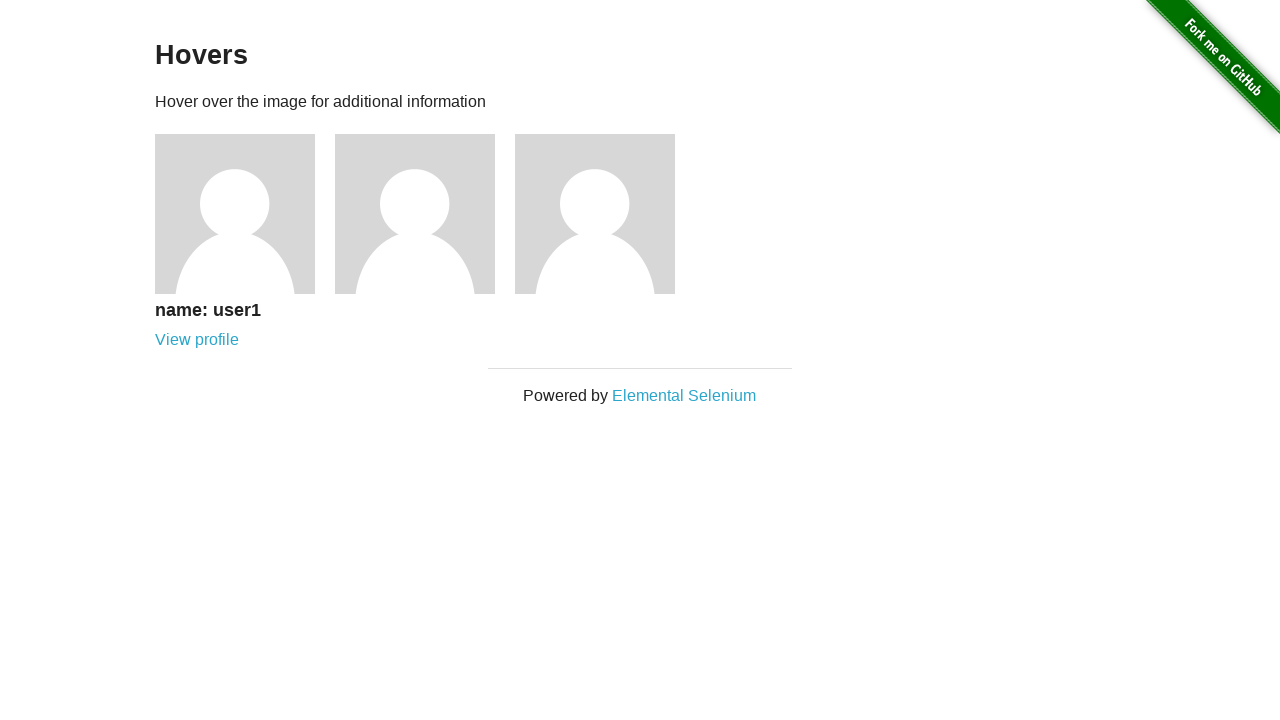

First user information revealed and visible
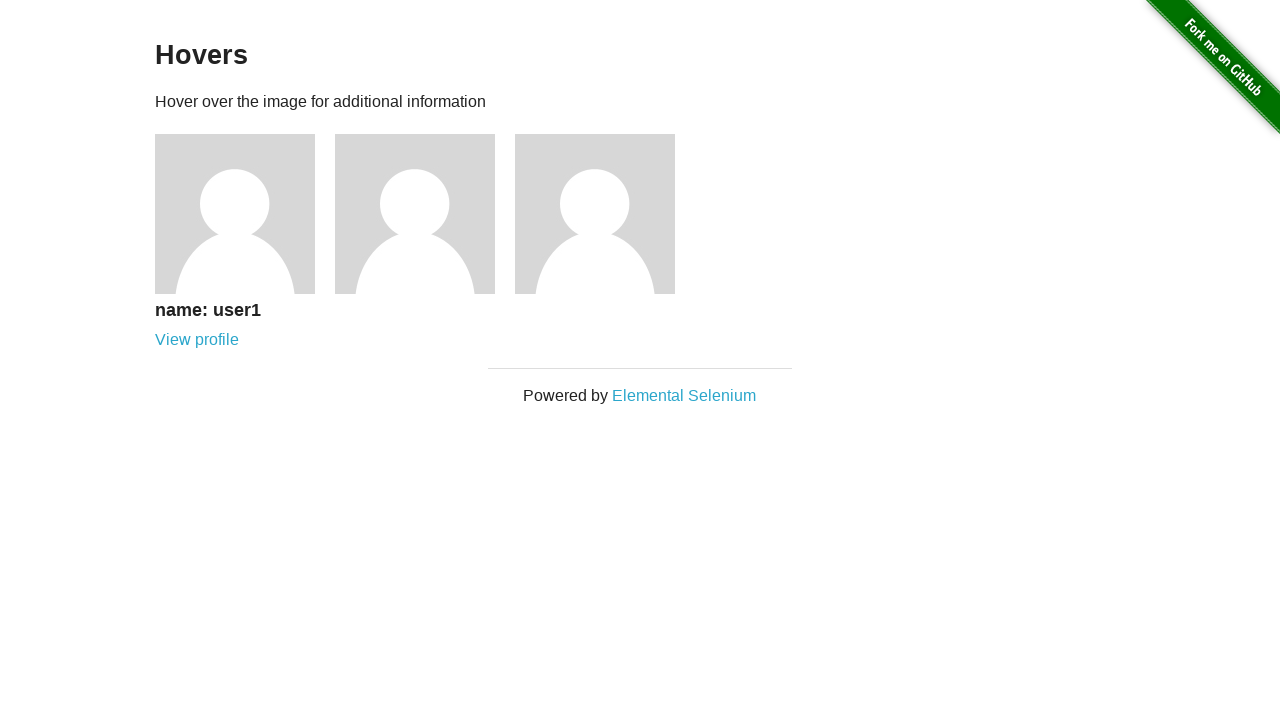

Hovered over second user profile image at (415, 214) on (//div[@class='figure']/img)[2]
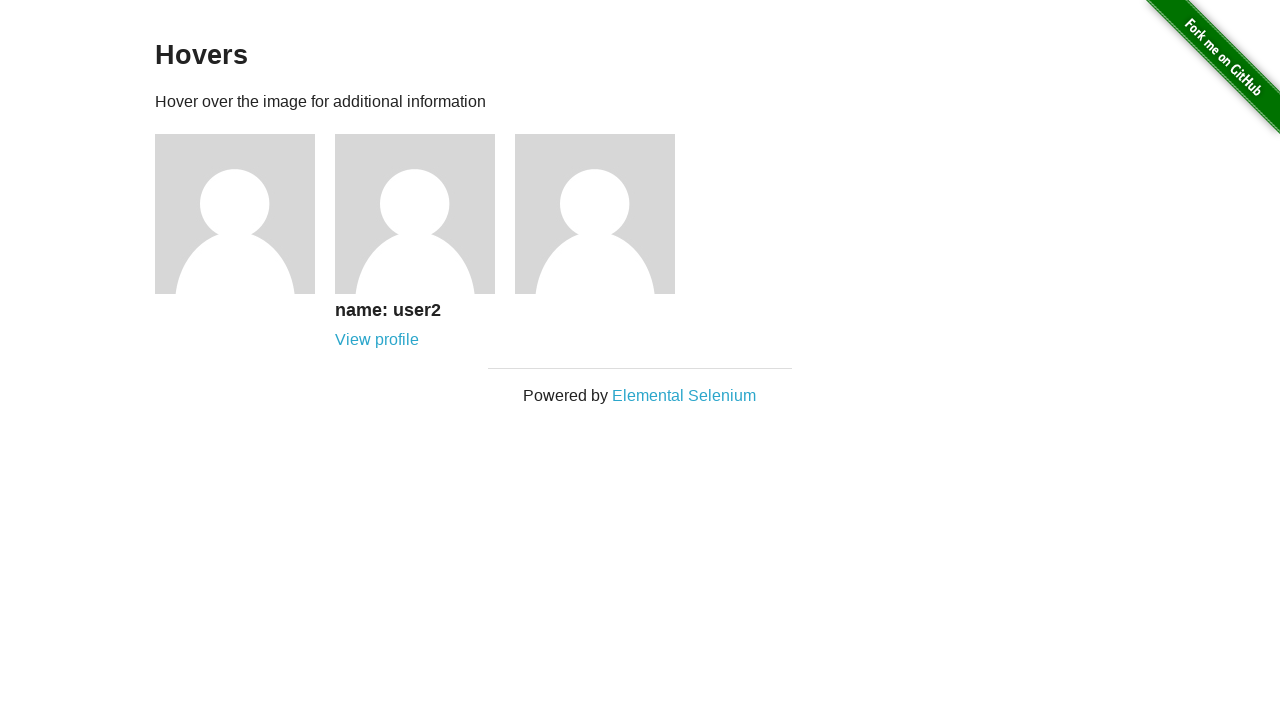

Second user information revealed and visible
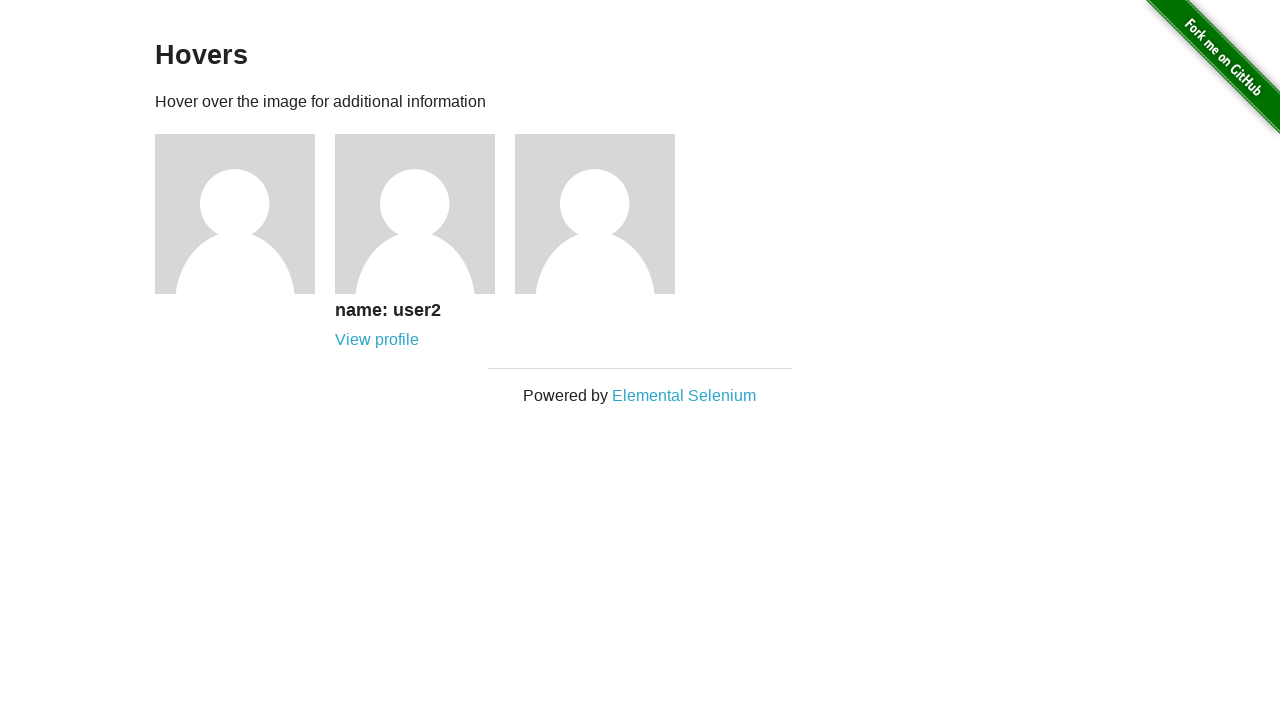

Hovered over third user profile image at (595, 214) on (//div[@class='figure']/img)[3]
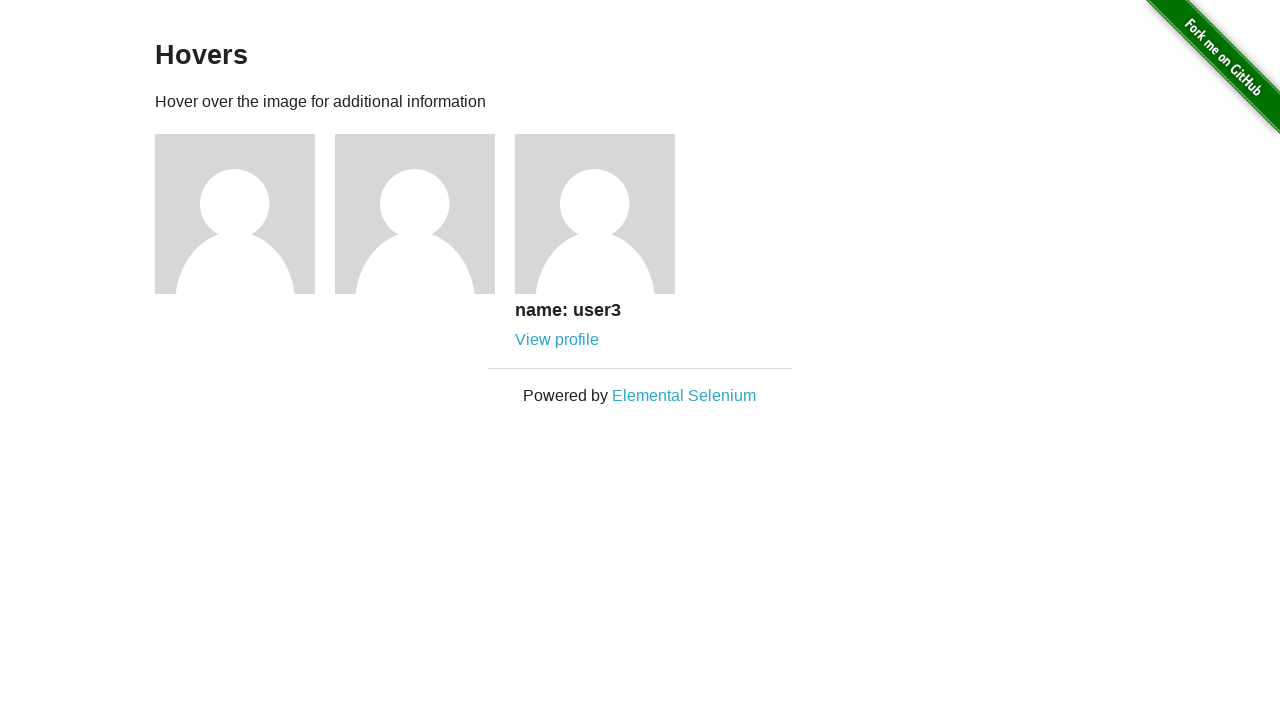

Third user information revealed and visible
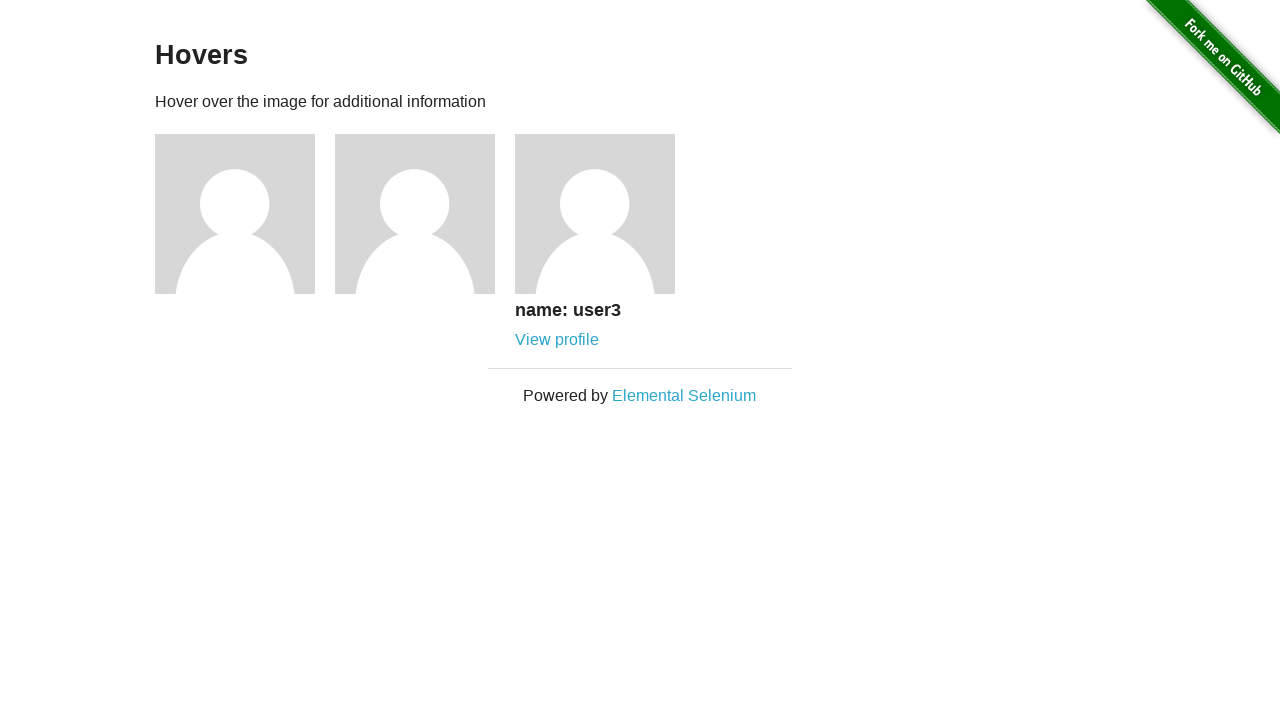

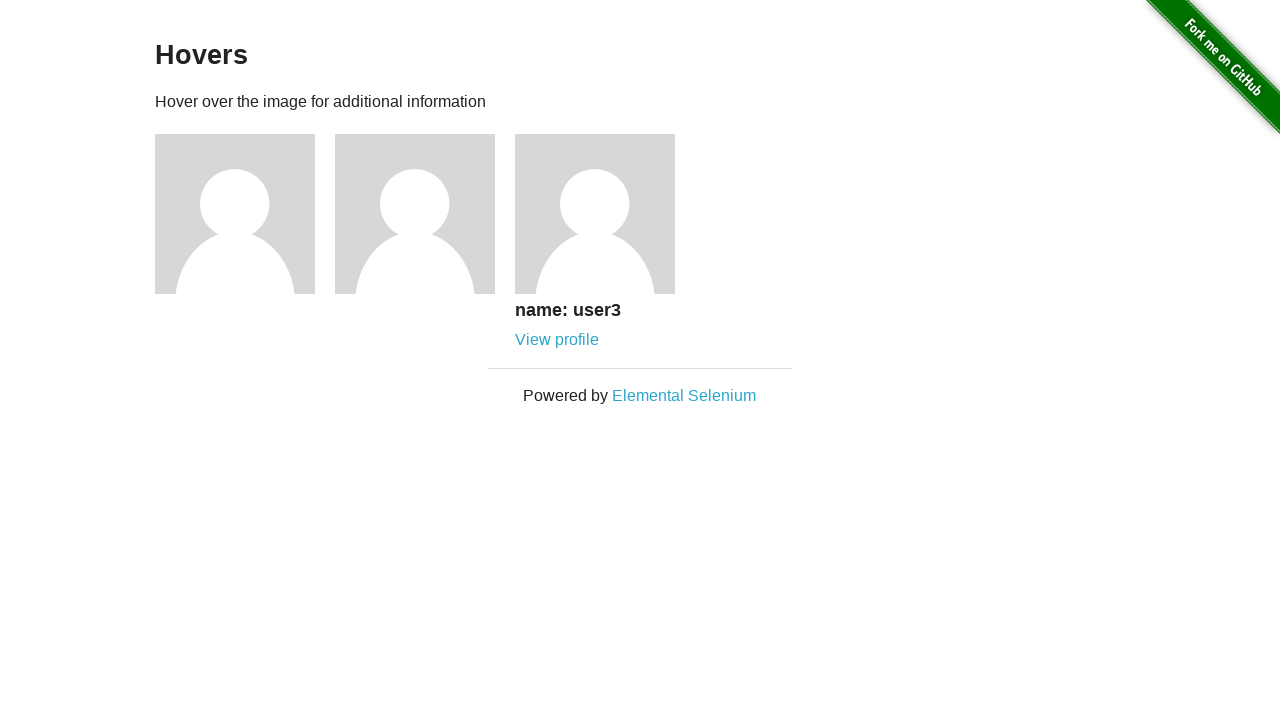